Tests browser navigation by going to another page, navigating back and forward, resizing window, and refreshing

Starting URL: https://kristinek.github.io/site/tasks/locators_different

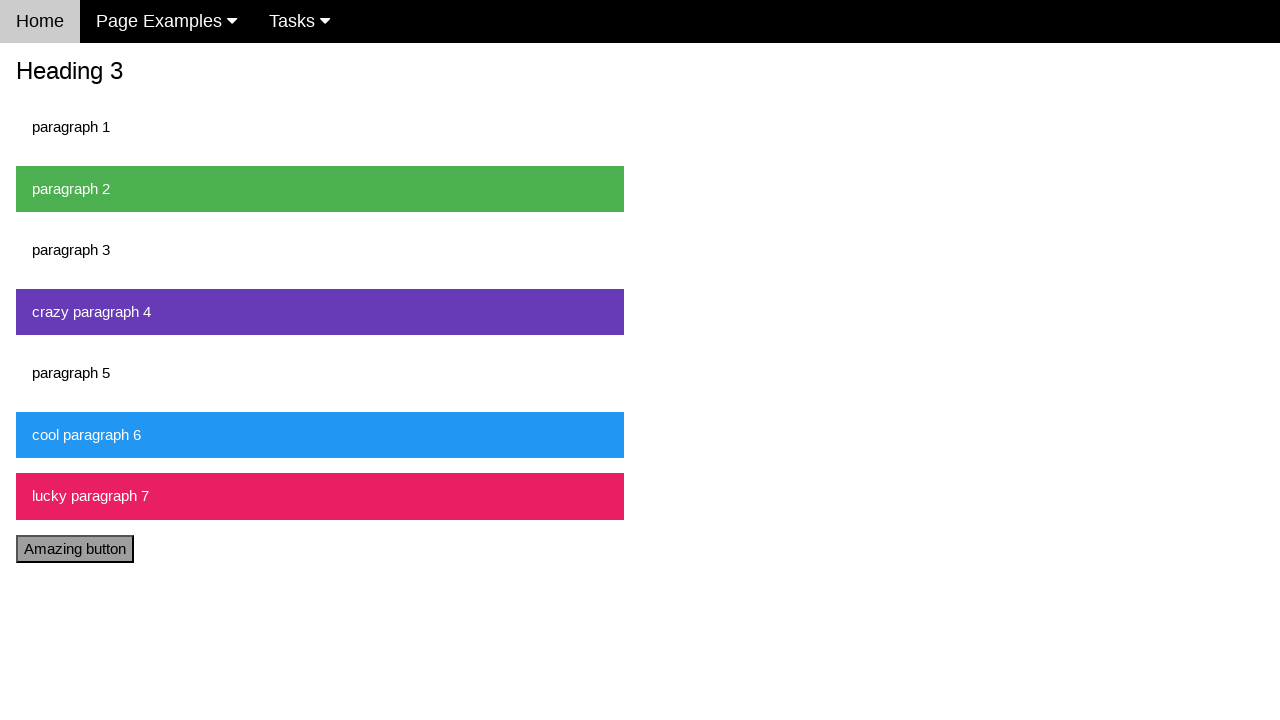

Navigated to locators example page
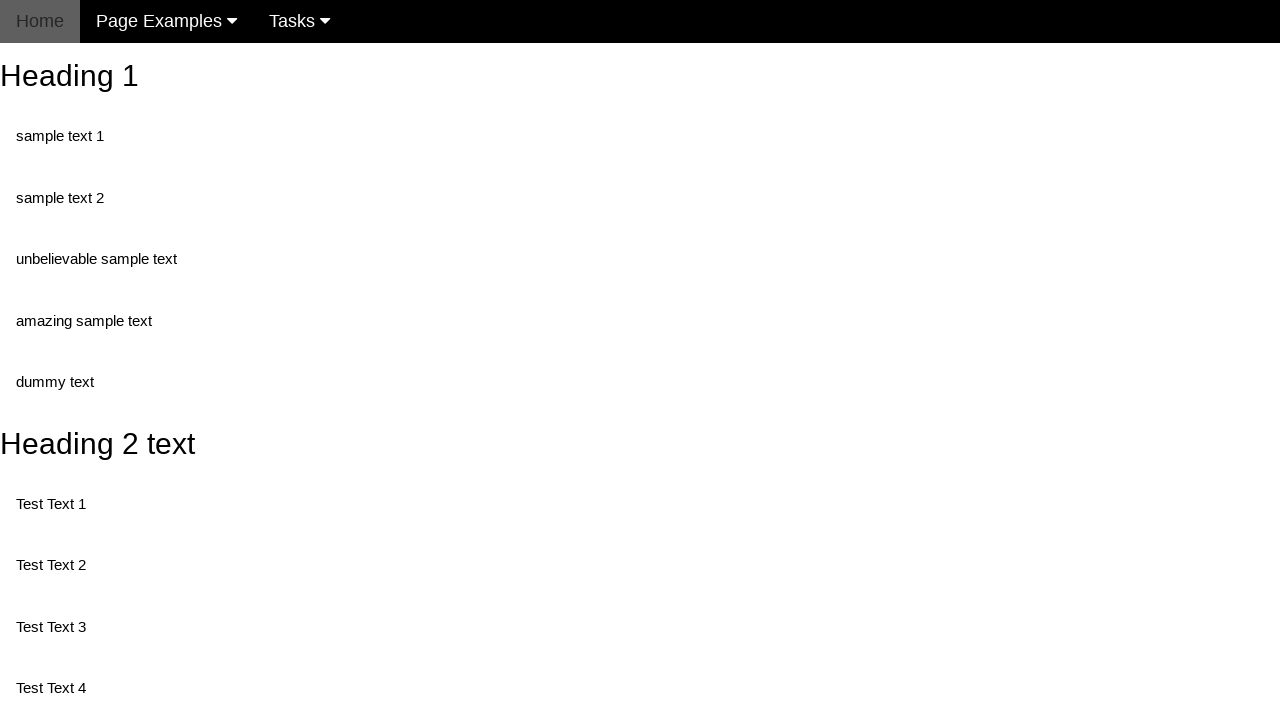

Navigated back to previous page
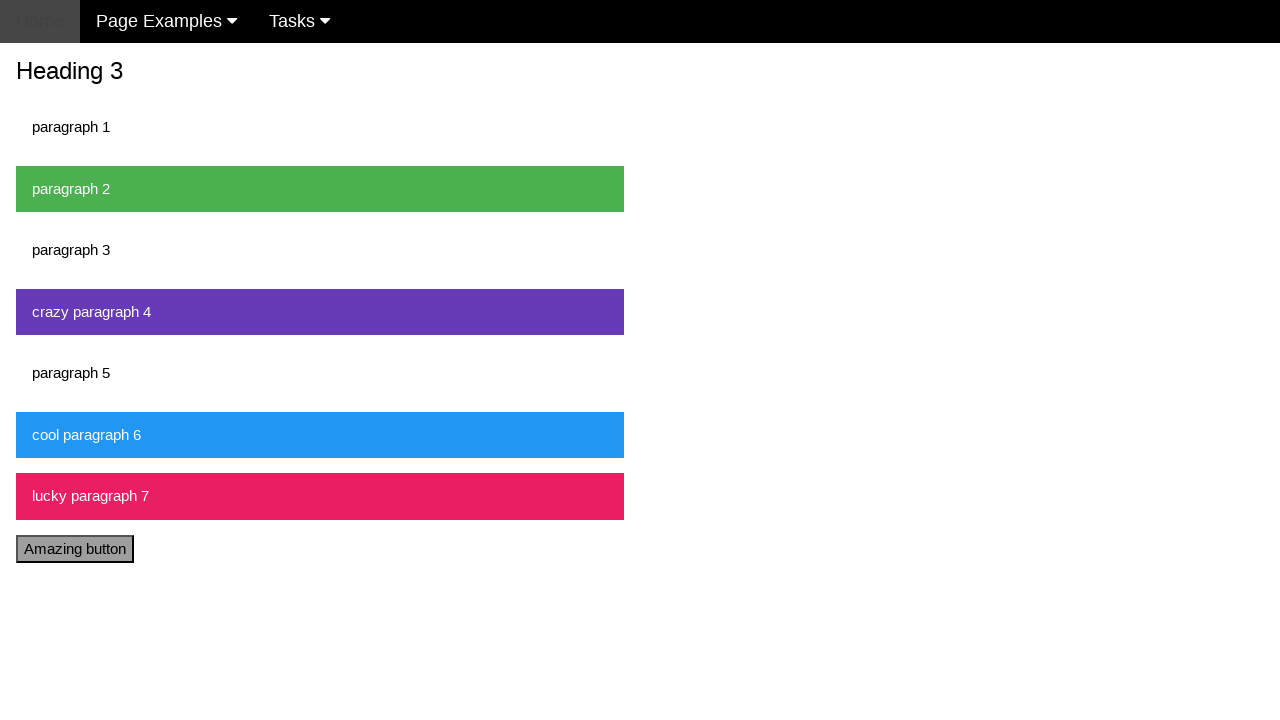

Resized window to 800x600
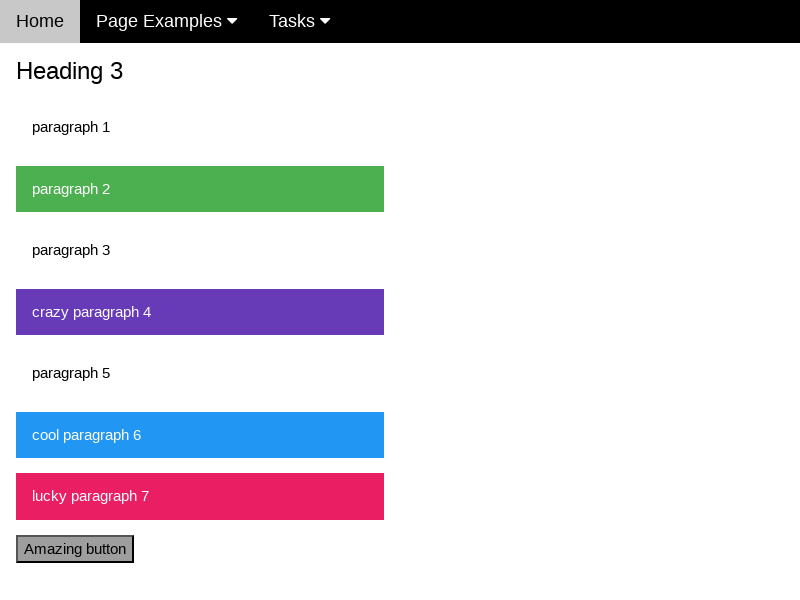

Navigated forward to locators example page
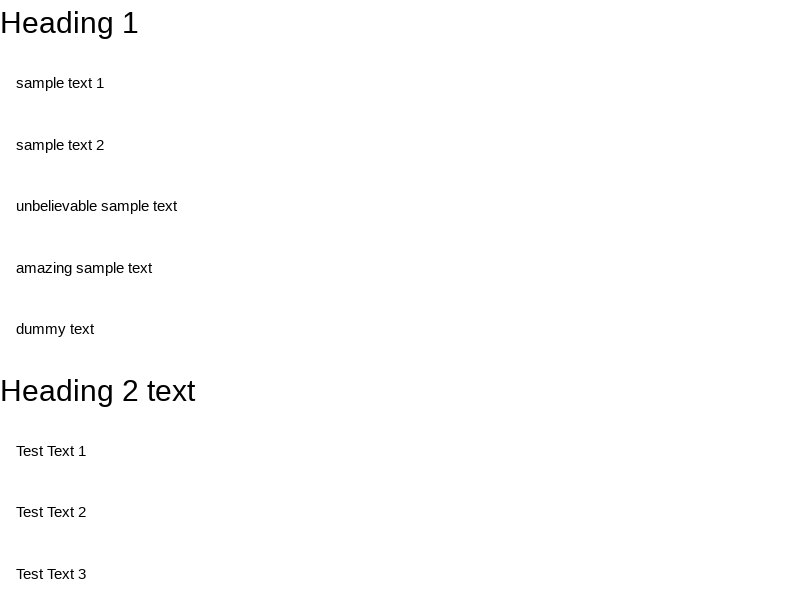

Refreshed the current page
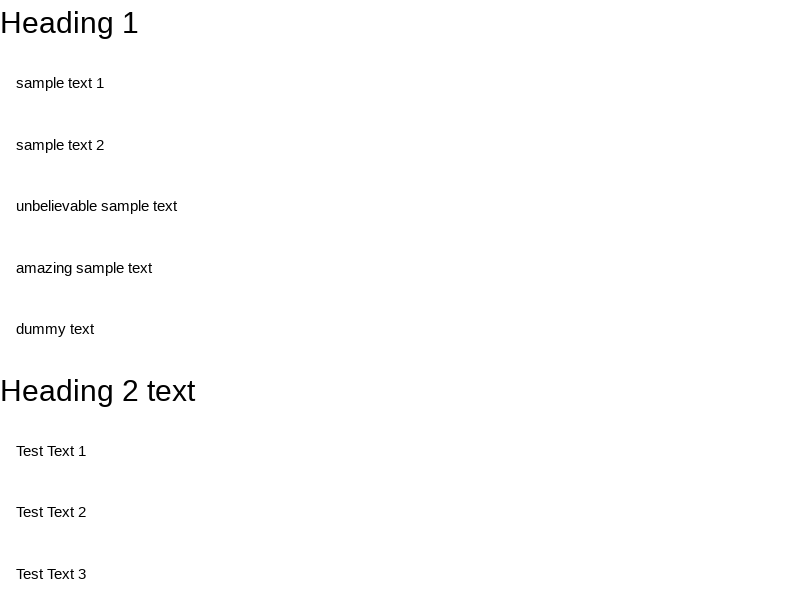

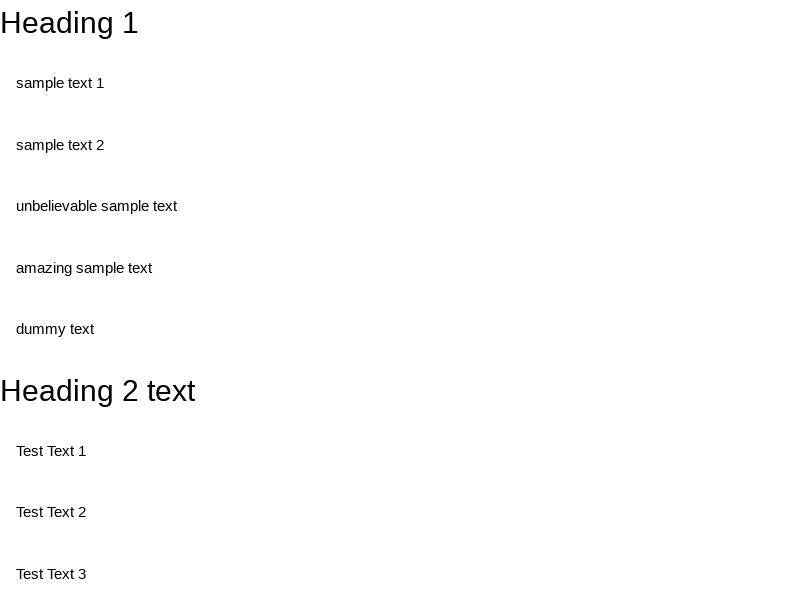